Tests login with both username and password blank to verify error message

Starting URL: https://www.saucedemo.com/

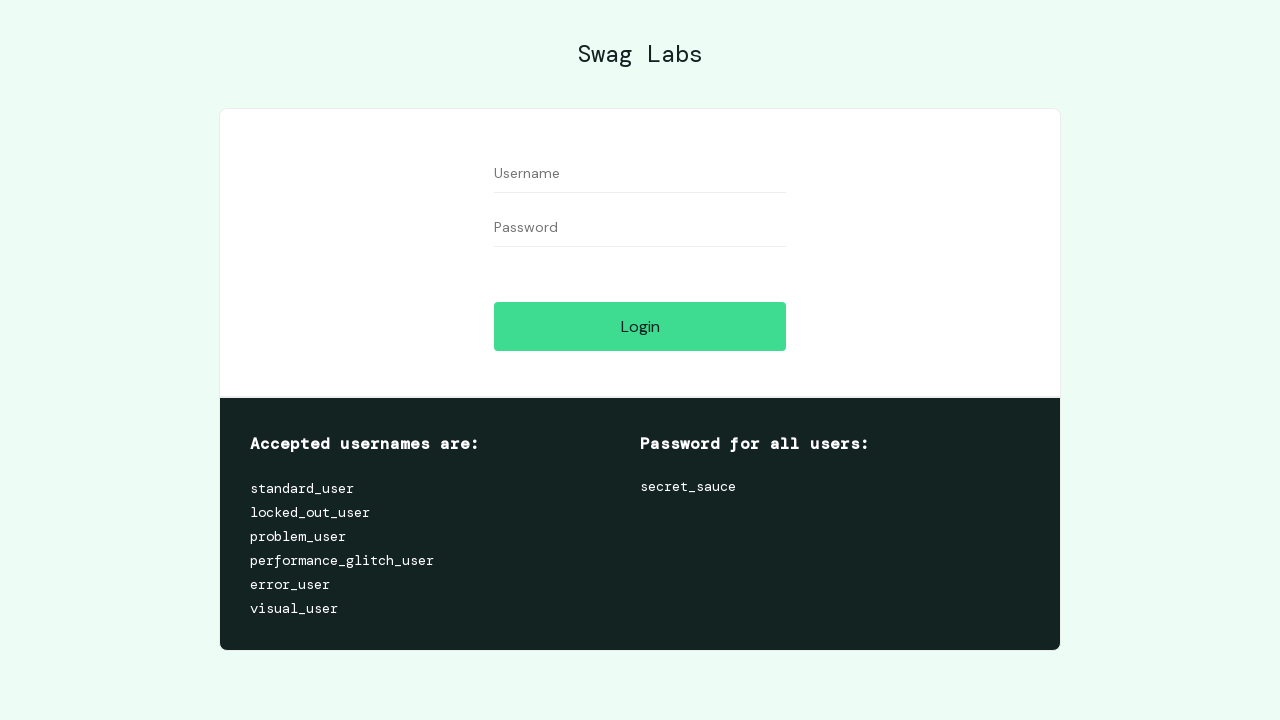

Left username field empty on #user-name
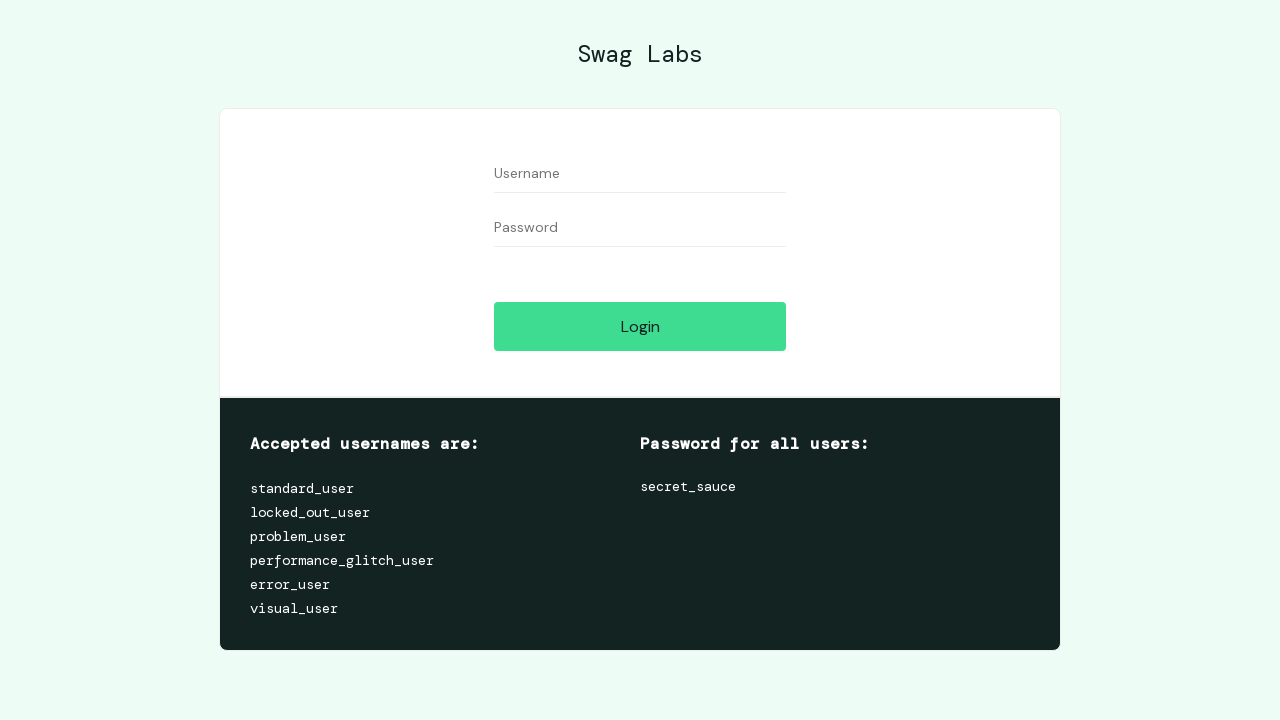

Left password field empty on #password
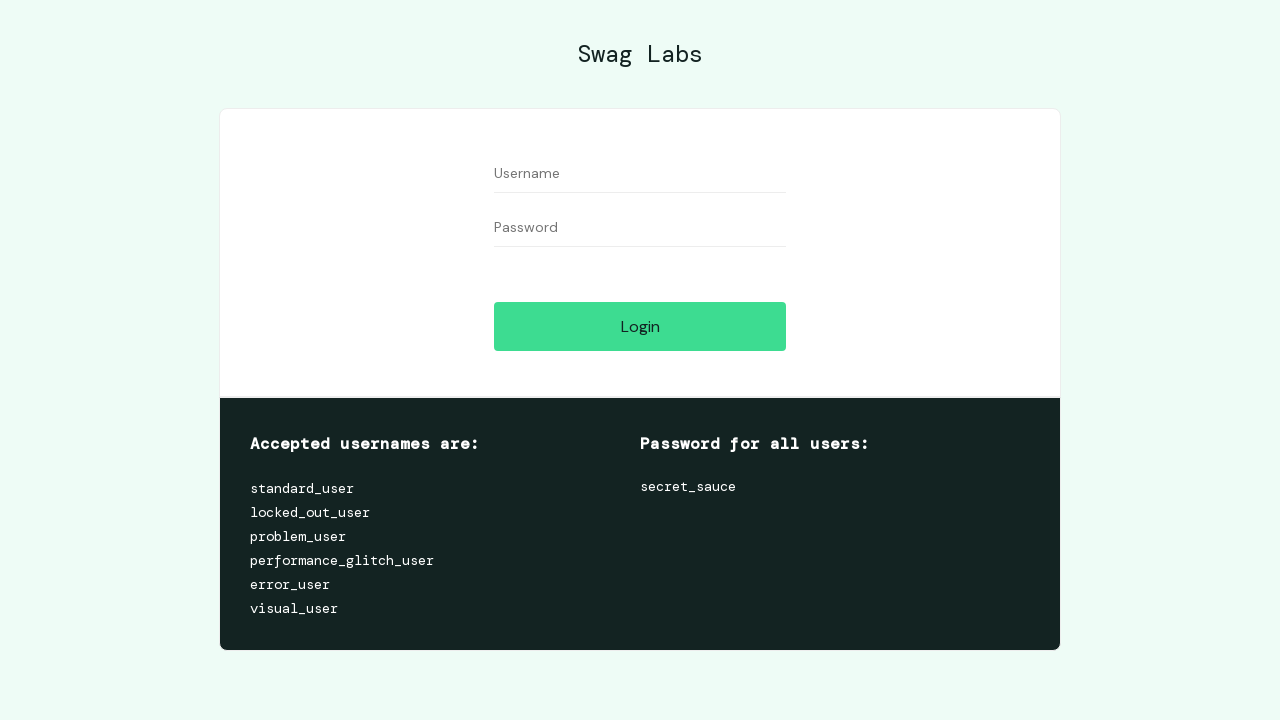

Clicked login button with blank username and password at (640, 326) on #login-button
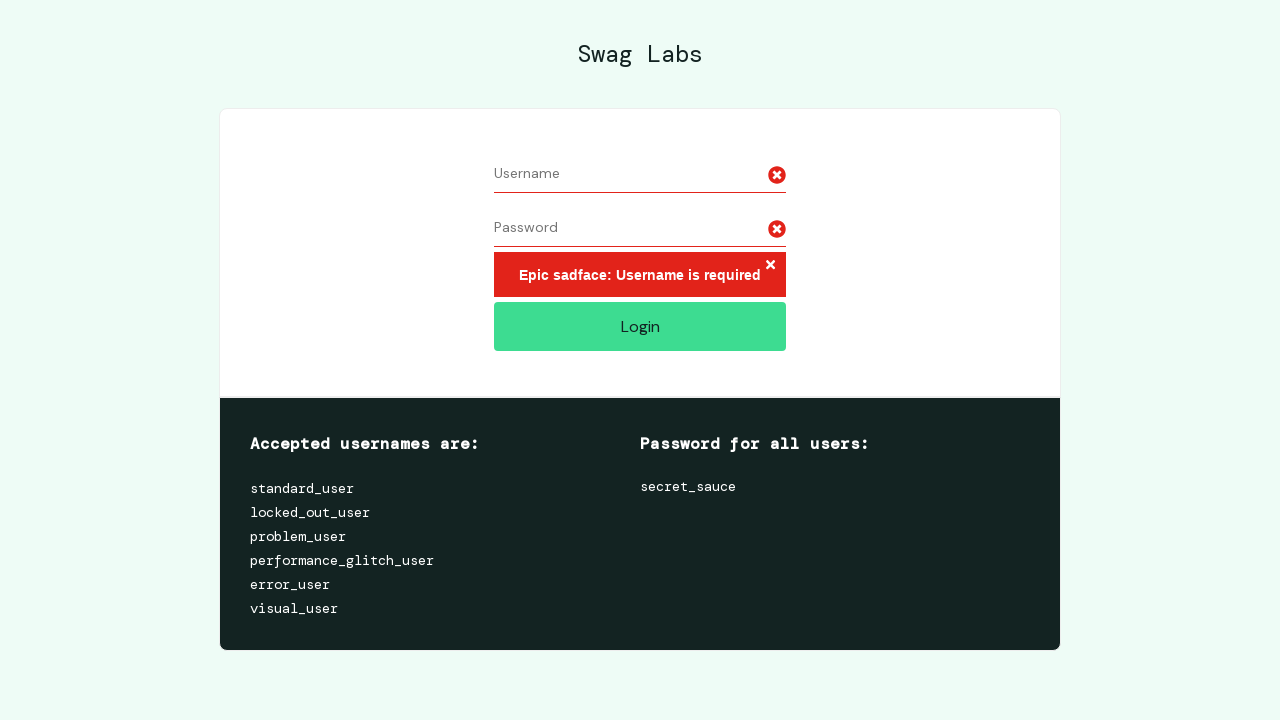

Error message appeared on screen
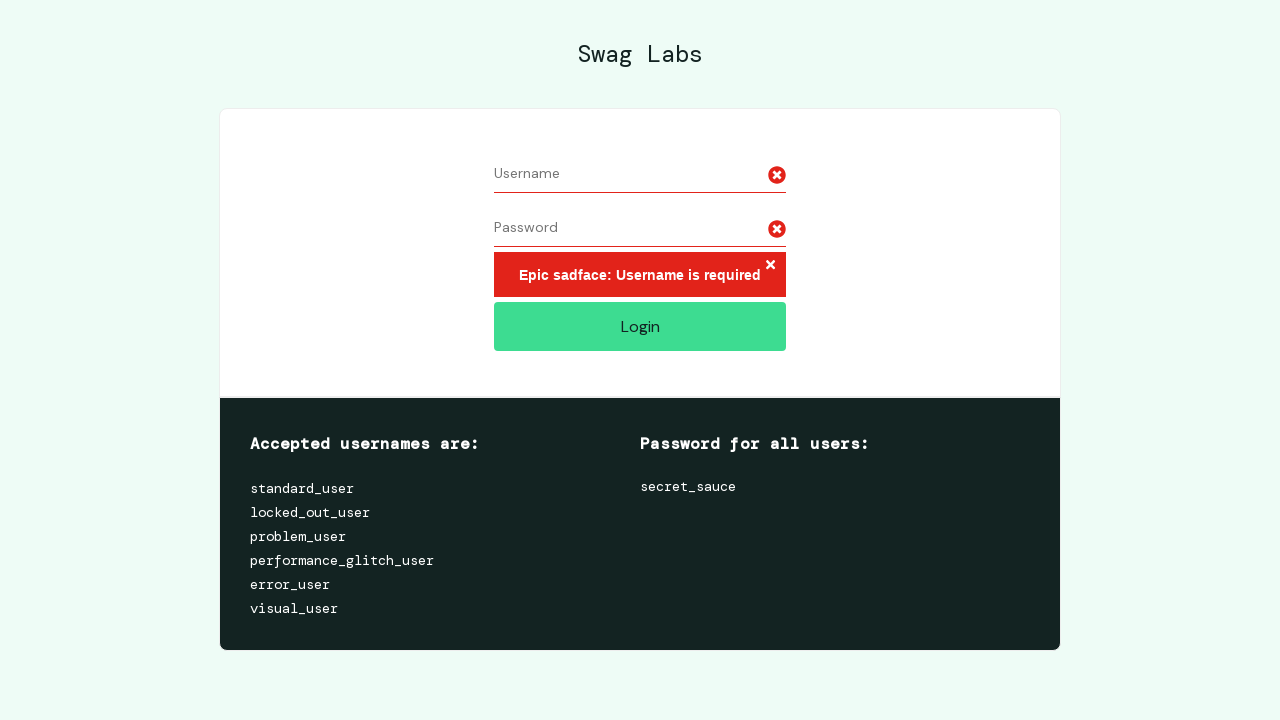

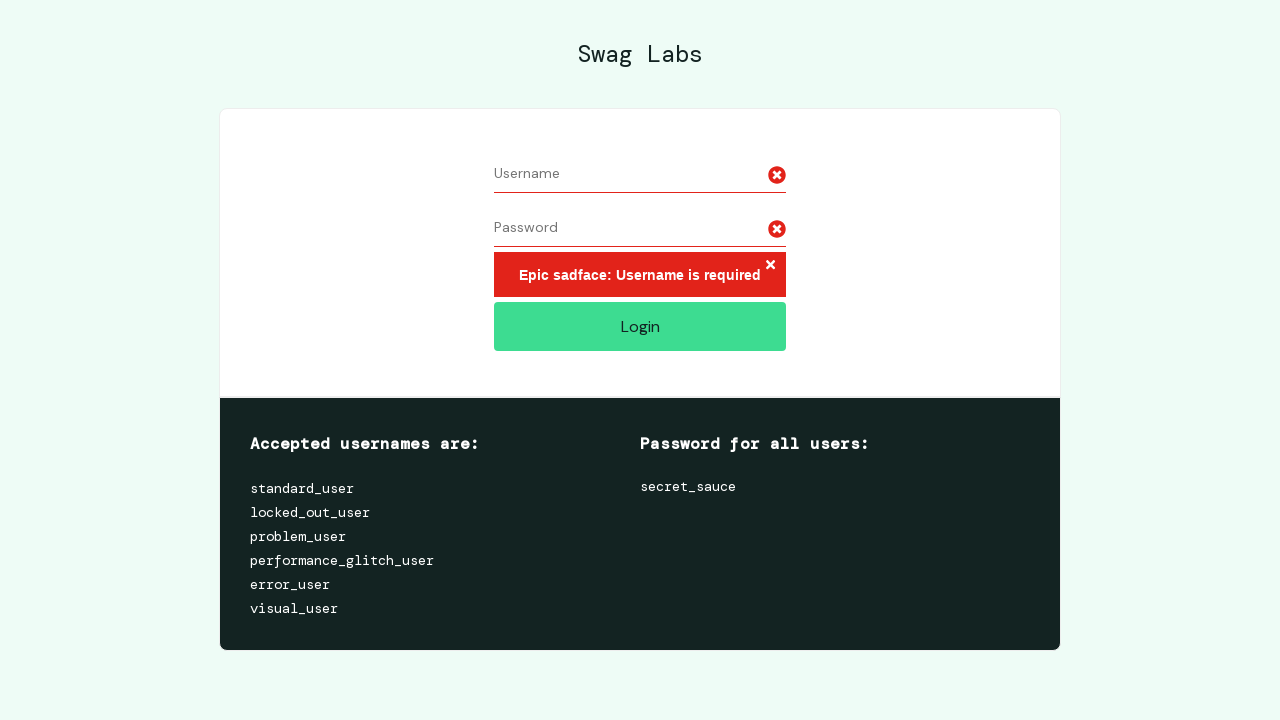